Tests multiple window handling by opening a new window, filling a form field in the new window, closing it, then switching back to the parent window and filling another form field.

Starting URL: https://www.hyrtutorials.com/p/window-handles-practice.html

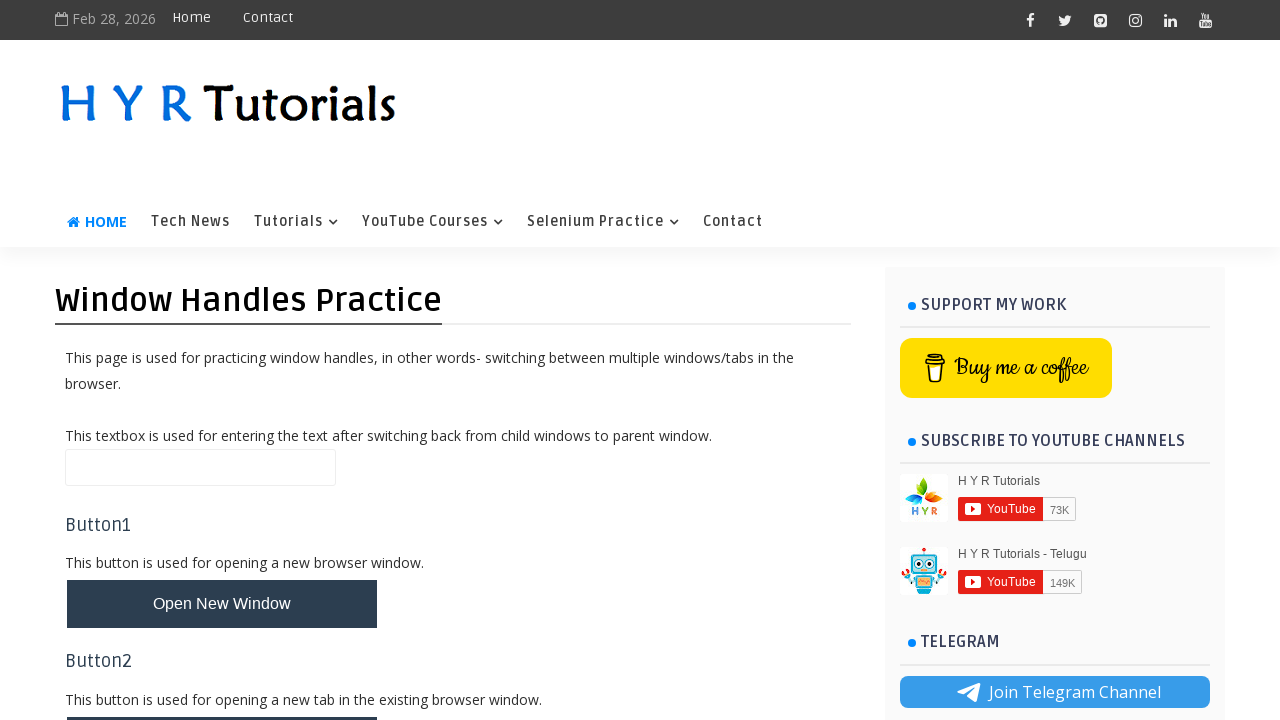

Scrolled down by 500 pixels
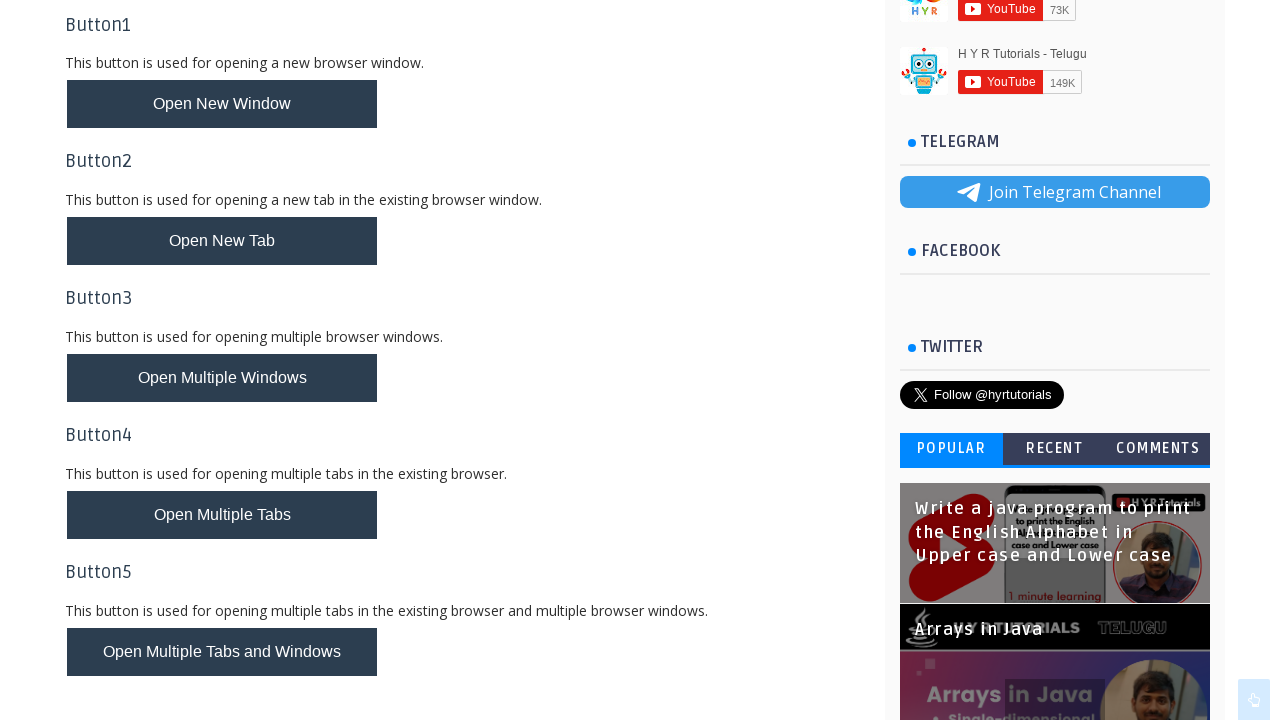

Clicked button to open new window at (222, 104) on button#newWindowBtn
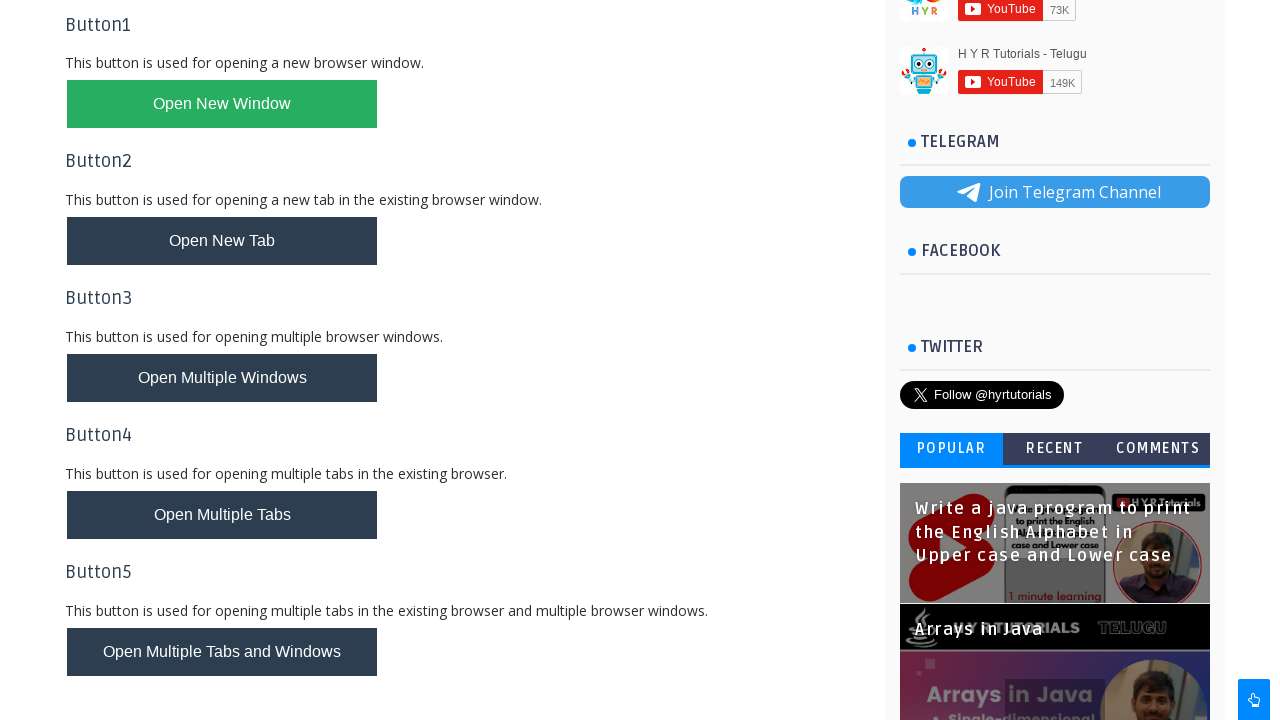

New window opened and captured
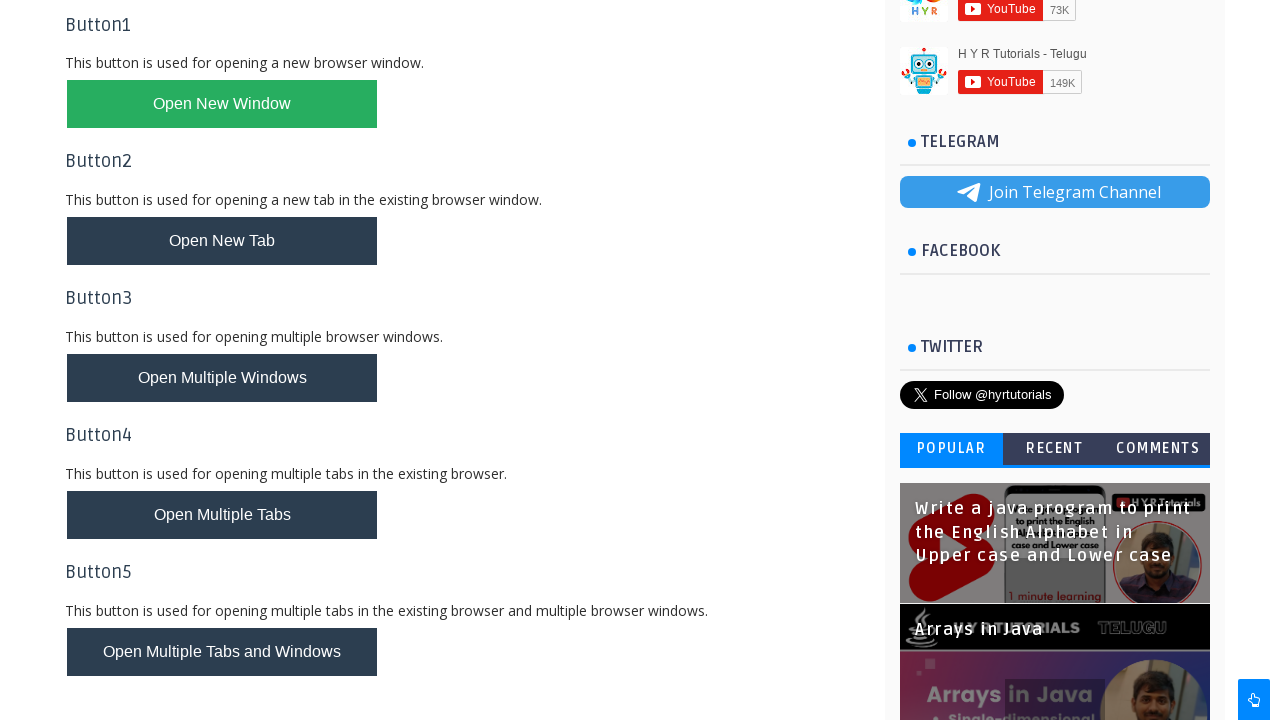

New window page loaded
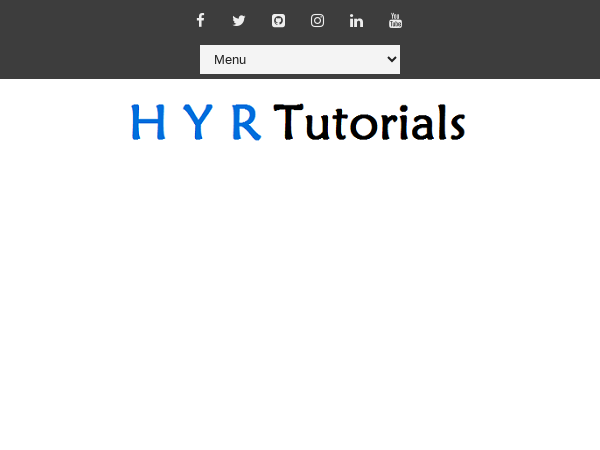

Filled firstName field with 'keyur' in new window on input#firstName
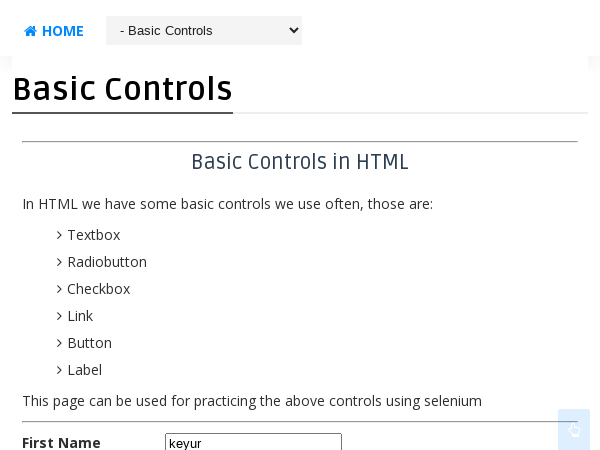

Closed new window
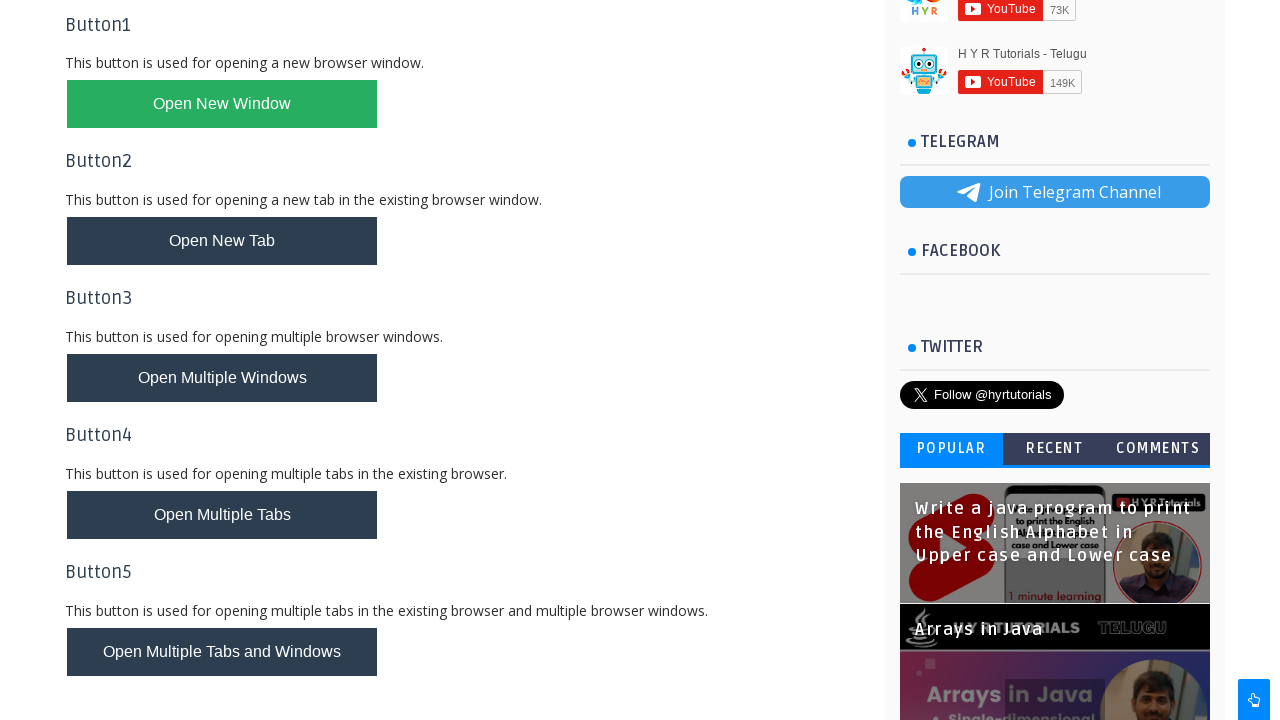

Filled name field with 'Kajal' in parent window on input#name
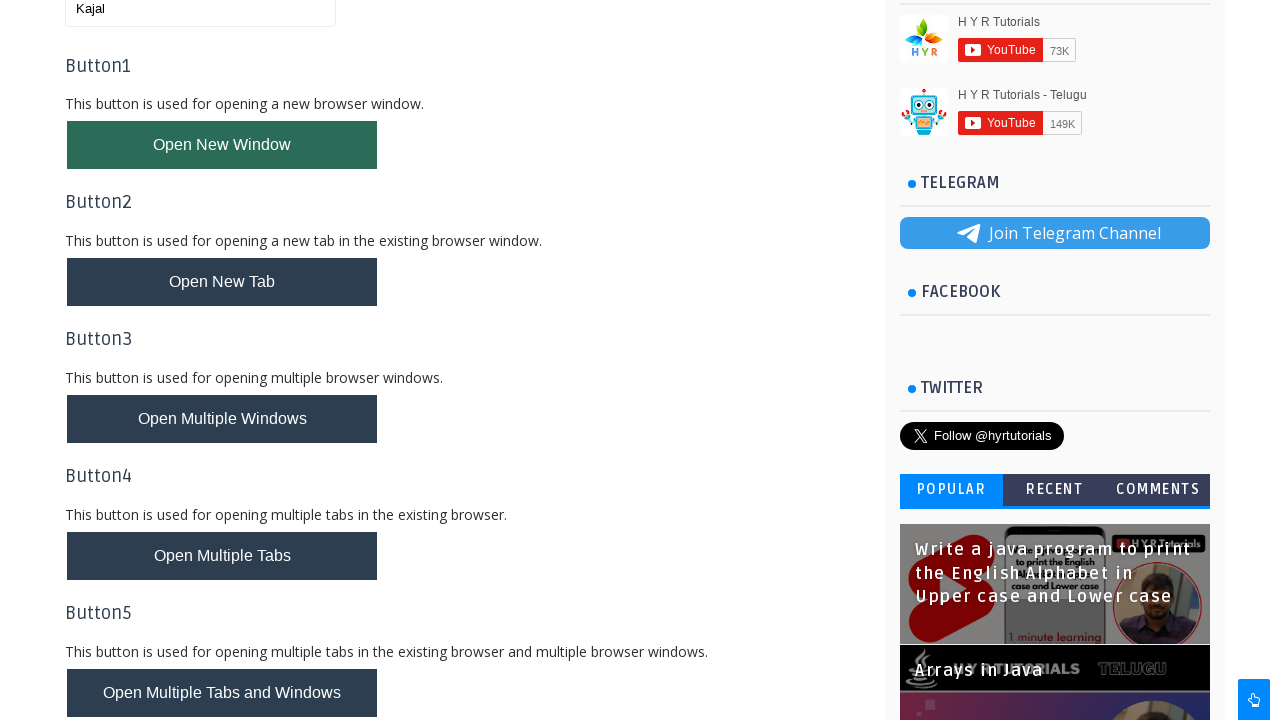

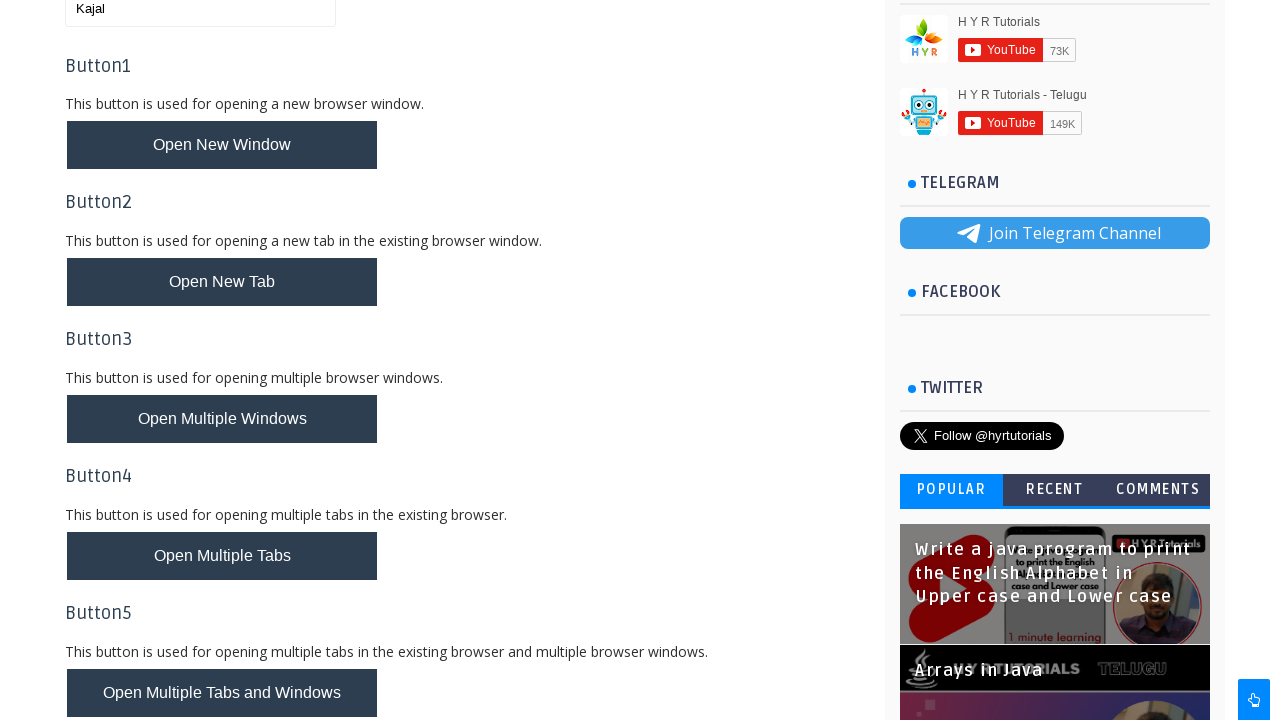